Clicks the RES-SM link and verifies it opens the correct Neuronpedia page

Starting URL: https://docs.neuronpedia.org/sparse-autoencoder

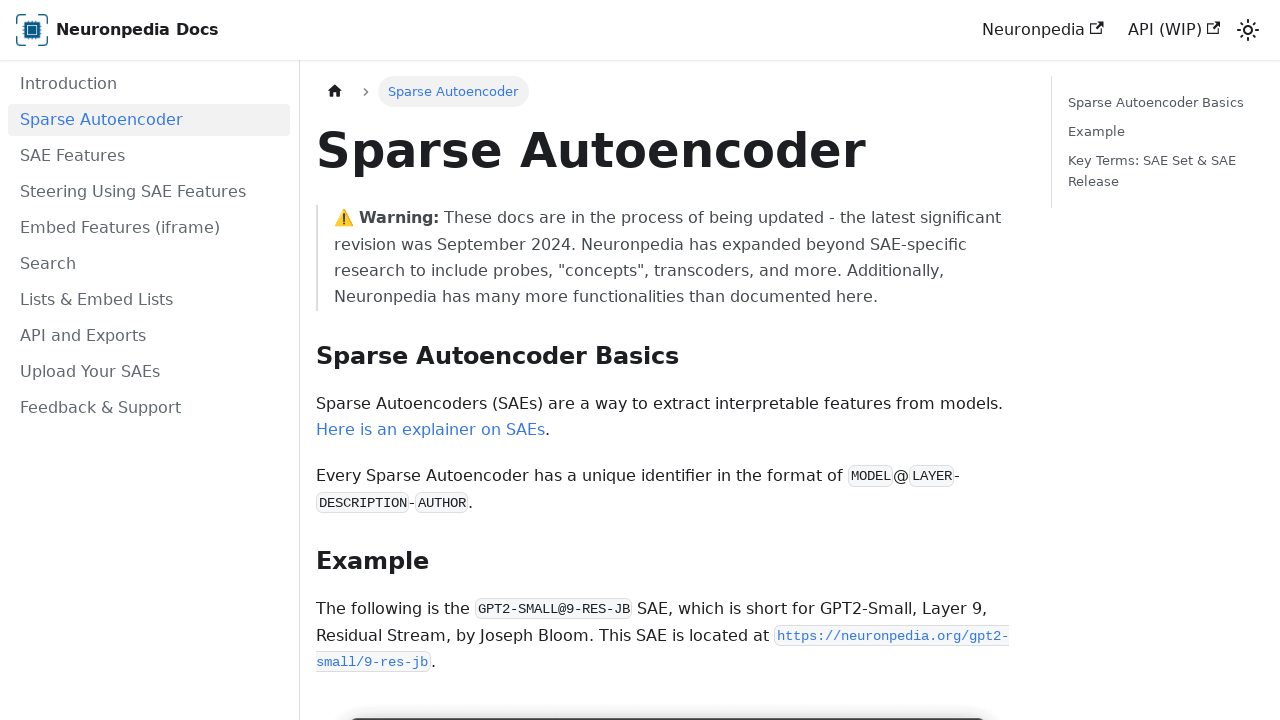

Clicked RES-SM link at (806, 361) on internal:text="RES-SM"i
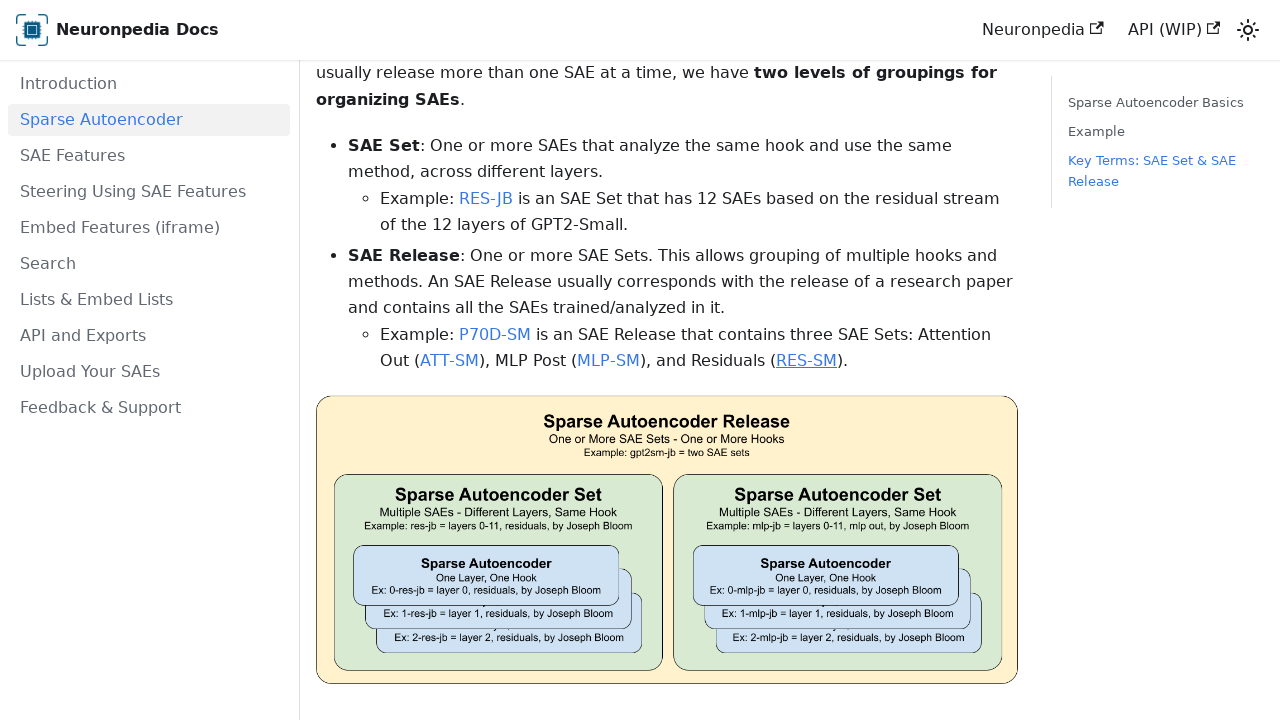

New page opened from RES-SM link click
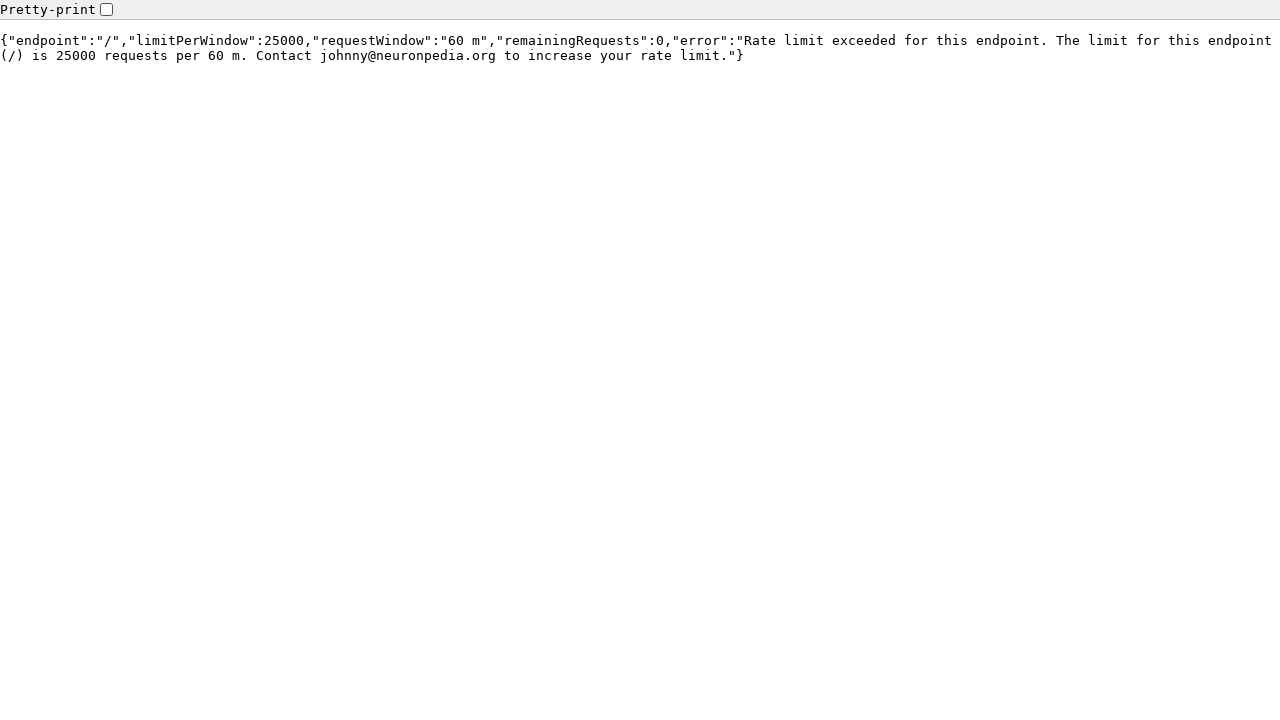

New page finished loading
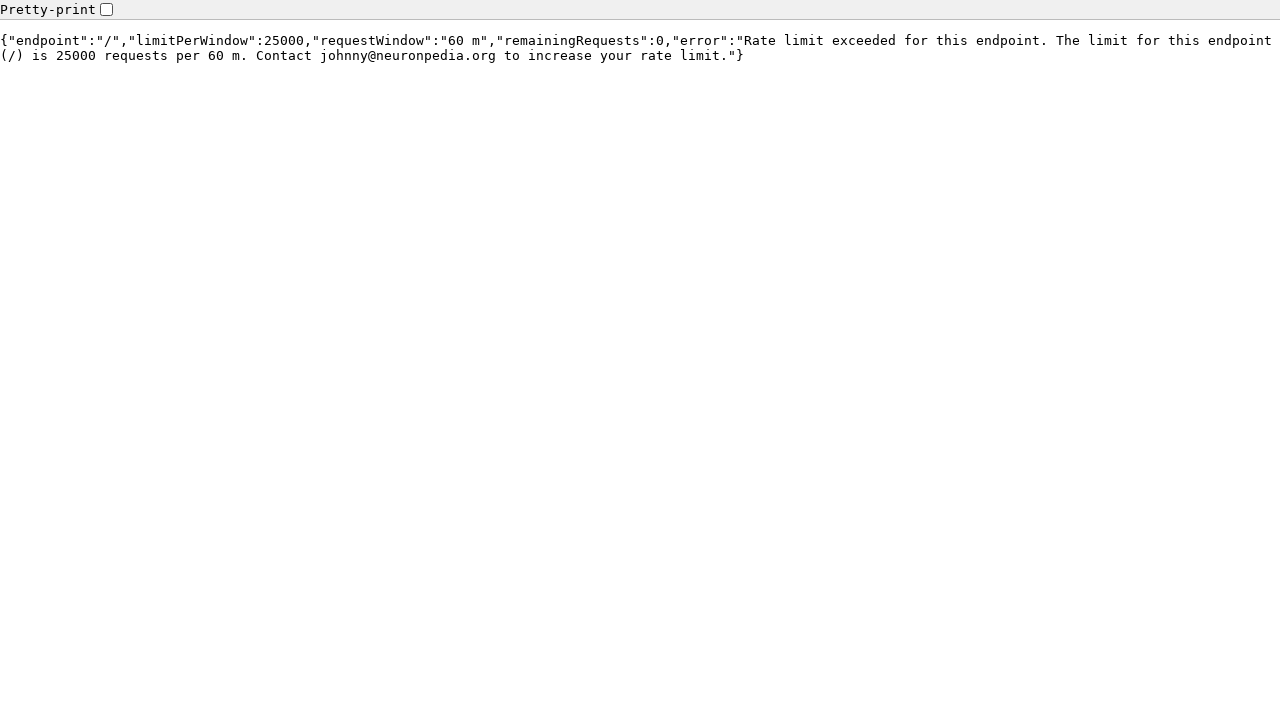

Verified new page URL is https://www.neuronpedia.org/pythia-70m-deduped/res-sm
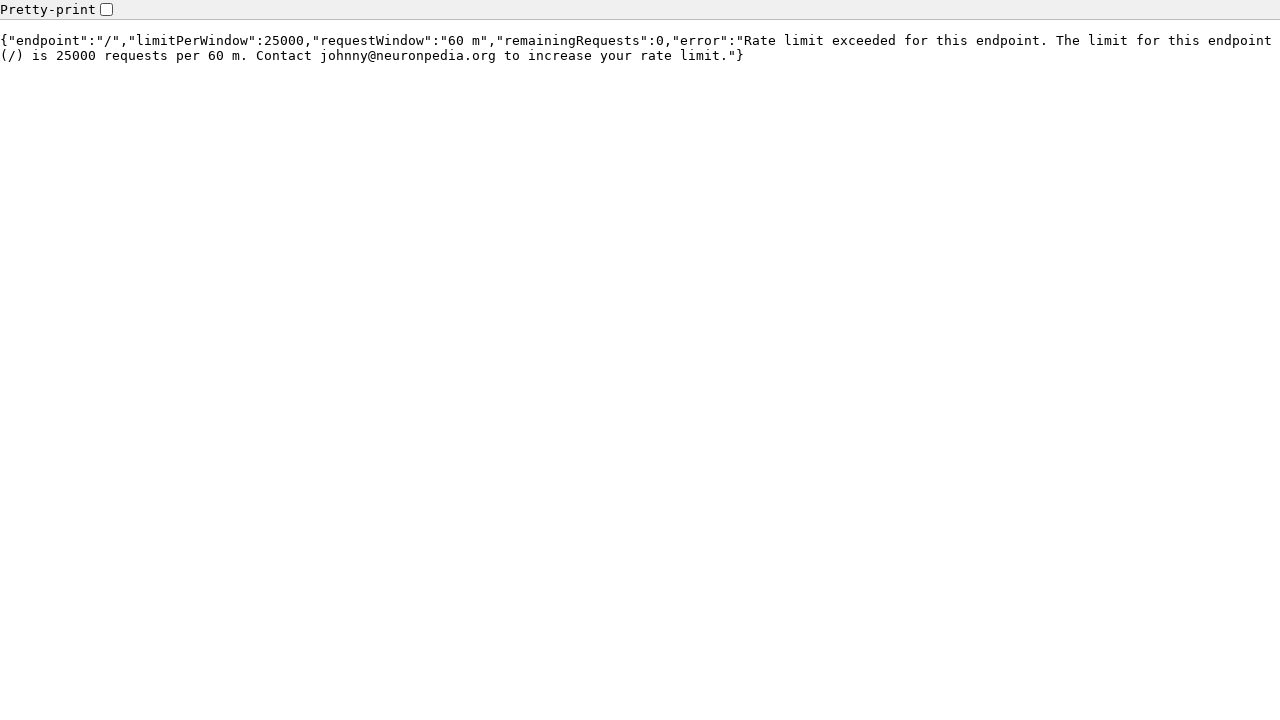

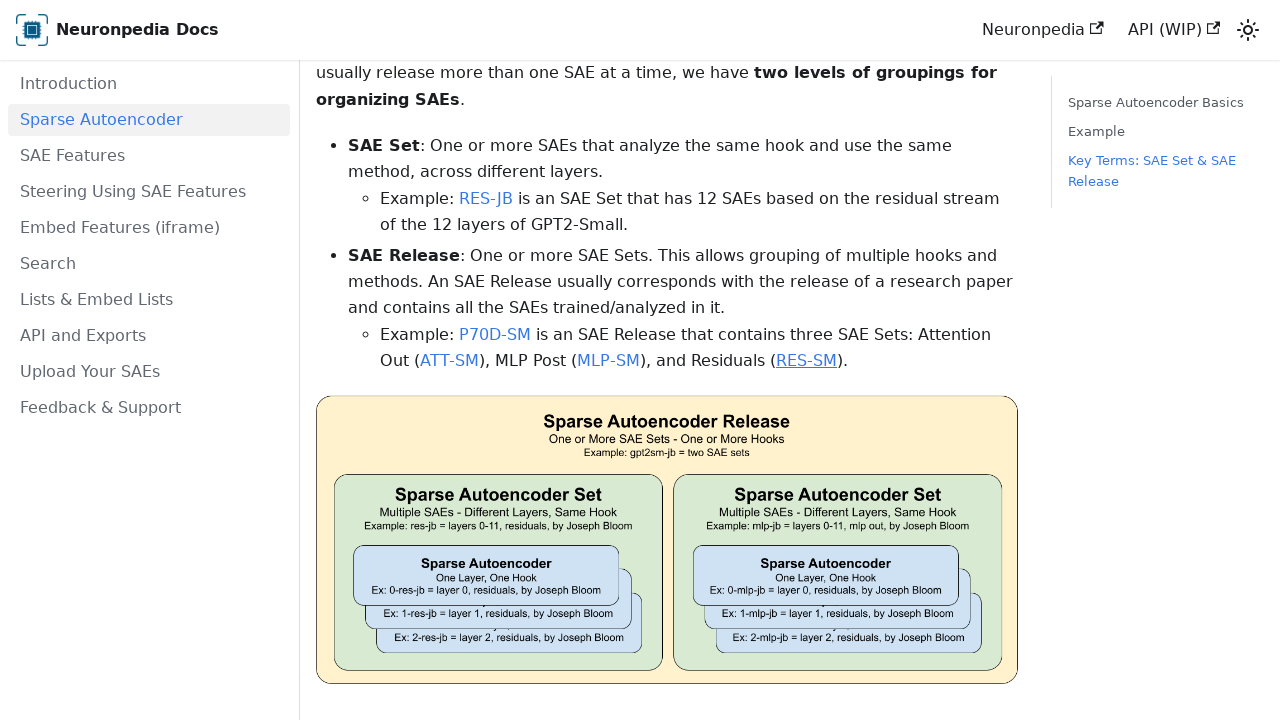